Tests clicking on the first text input element using XPath position() function to demonstrate nth element selection

Starting URL: https://www.tutorialspoint.com/index.htm

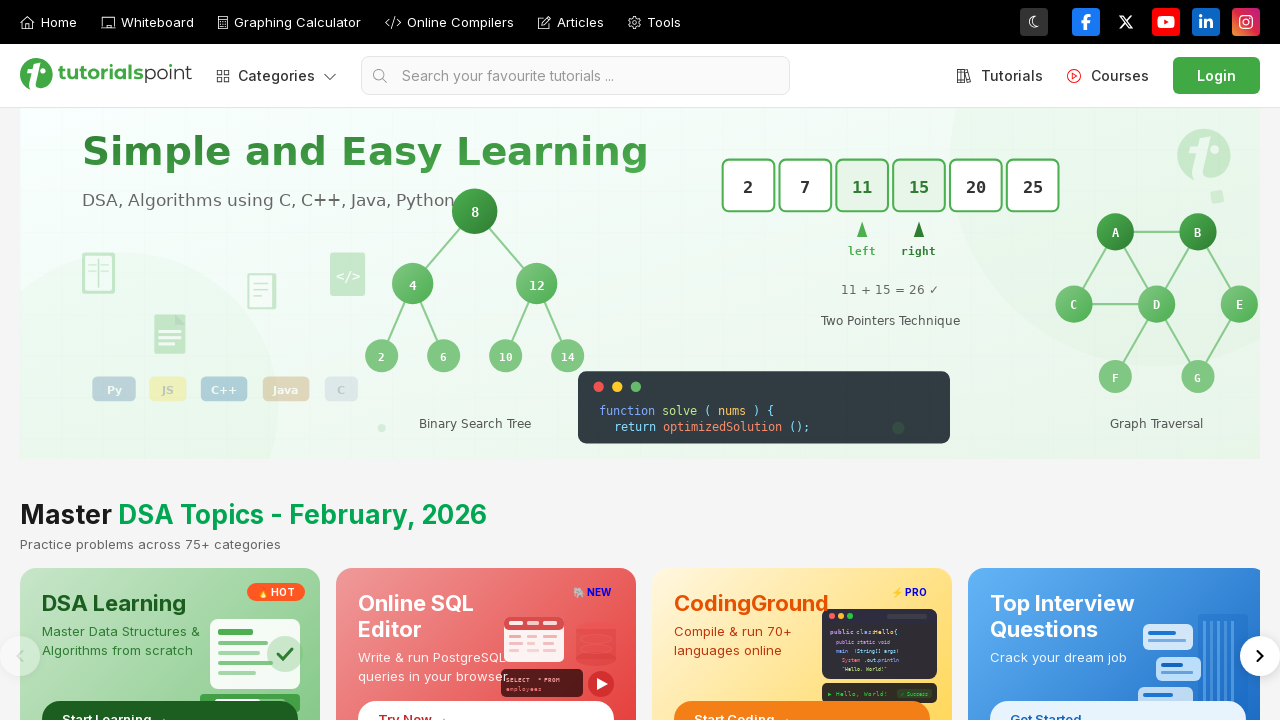

Navigated to https://www.tutorialspoint.com/index.htm
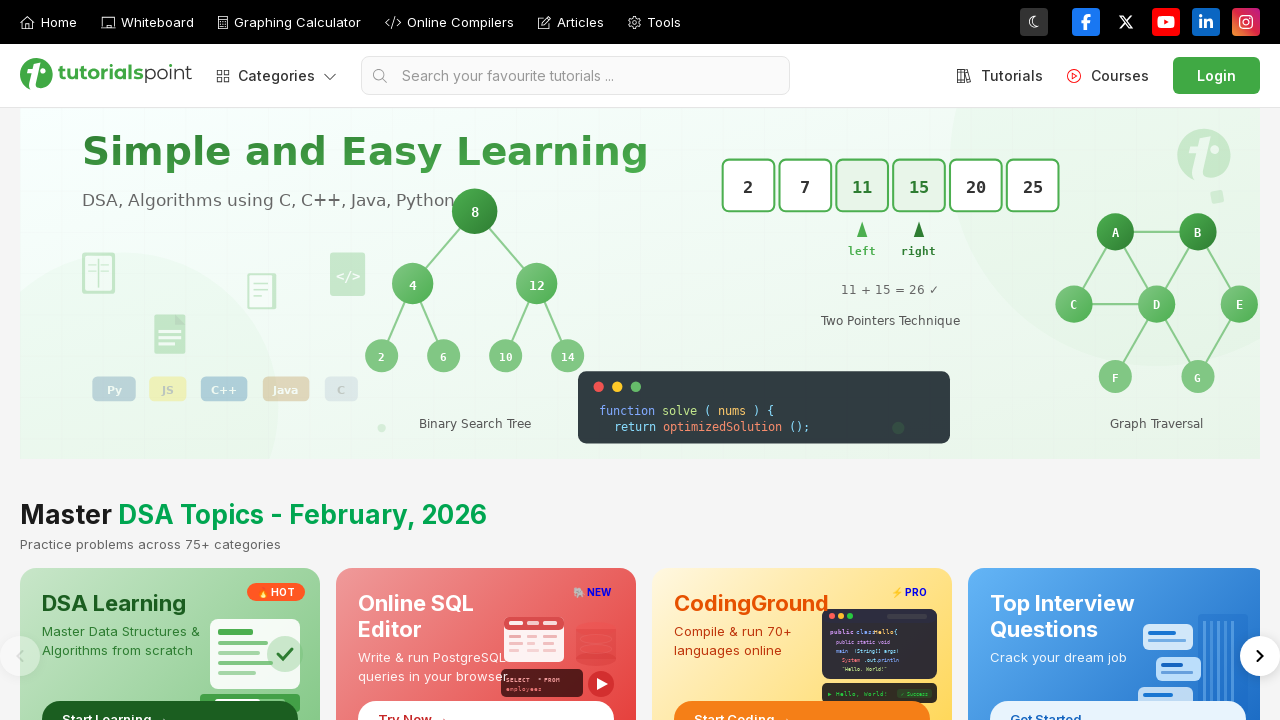

Clicked on the first text input element using XPath position() function at (576, 76) on input[type='text']:first-of-type
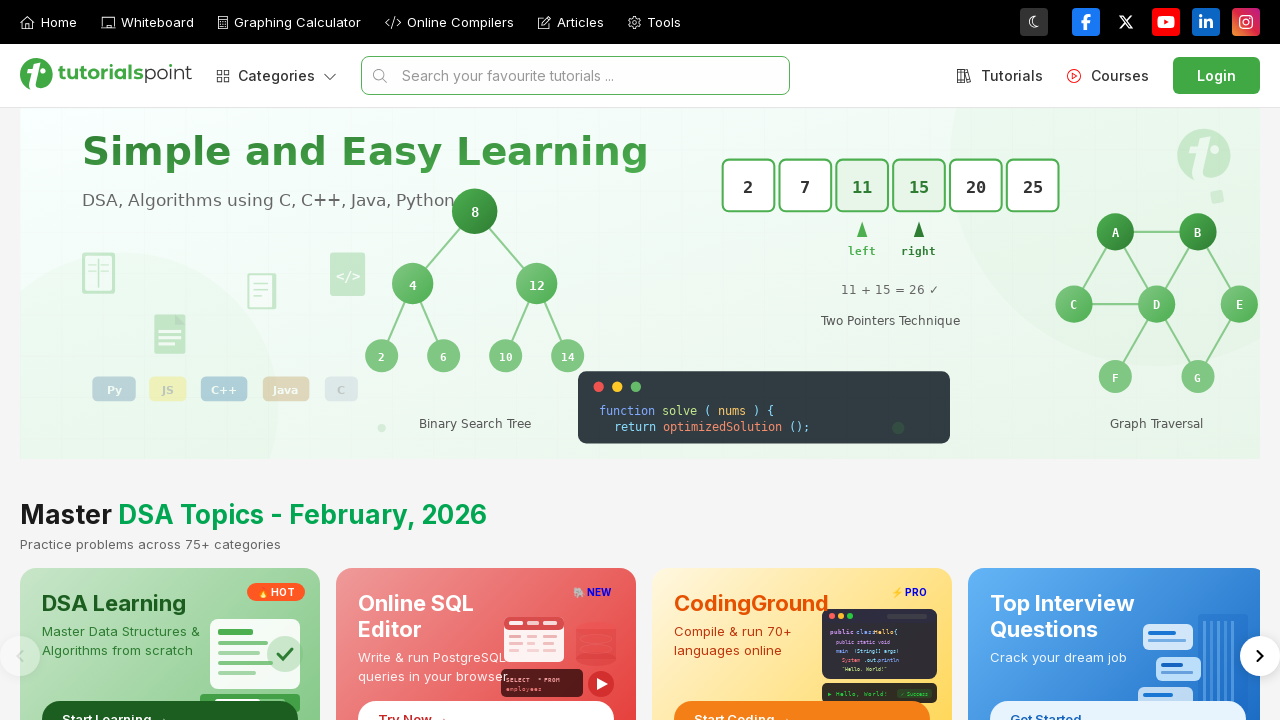

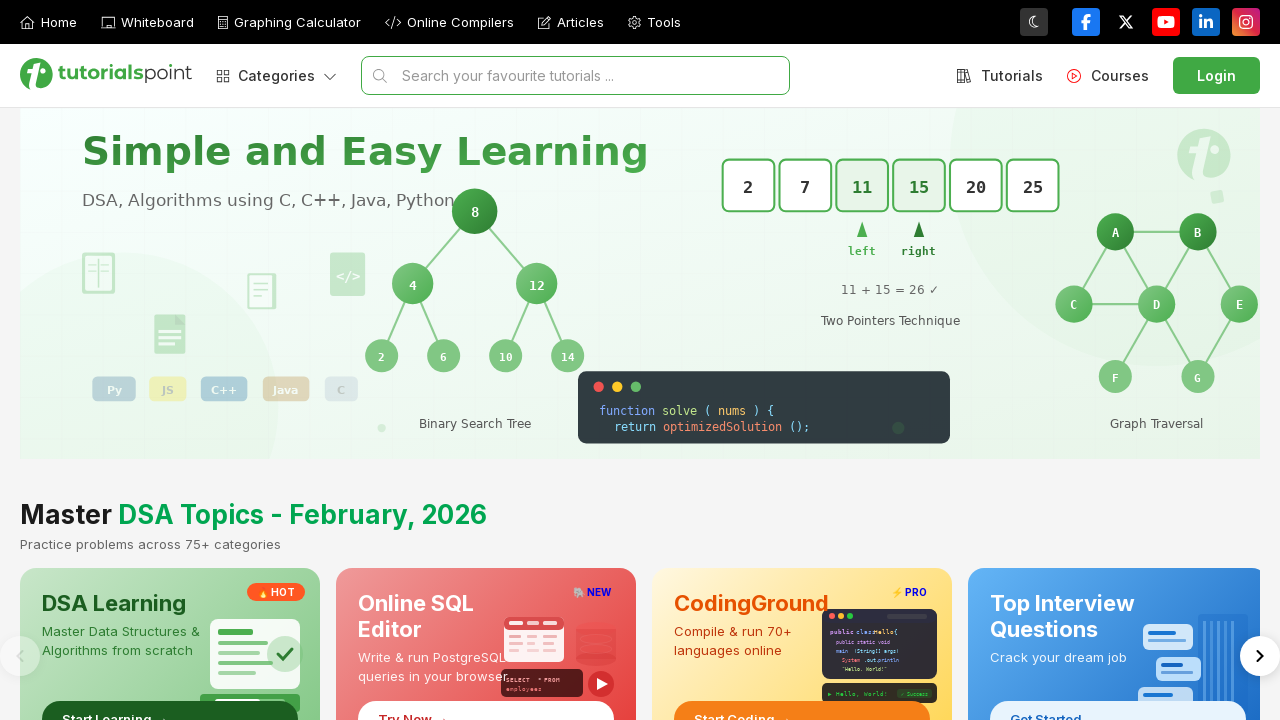